Tests hovering over a link to display a tooltip and verifying the tooltip text

Starting URL: https://demoqa.com/tool-tips

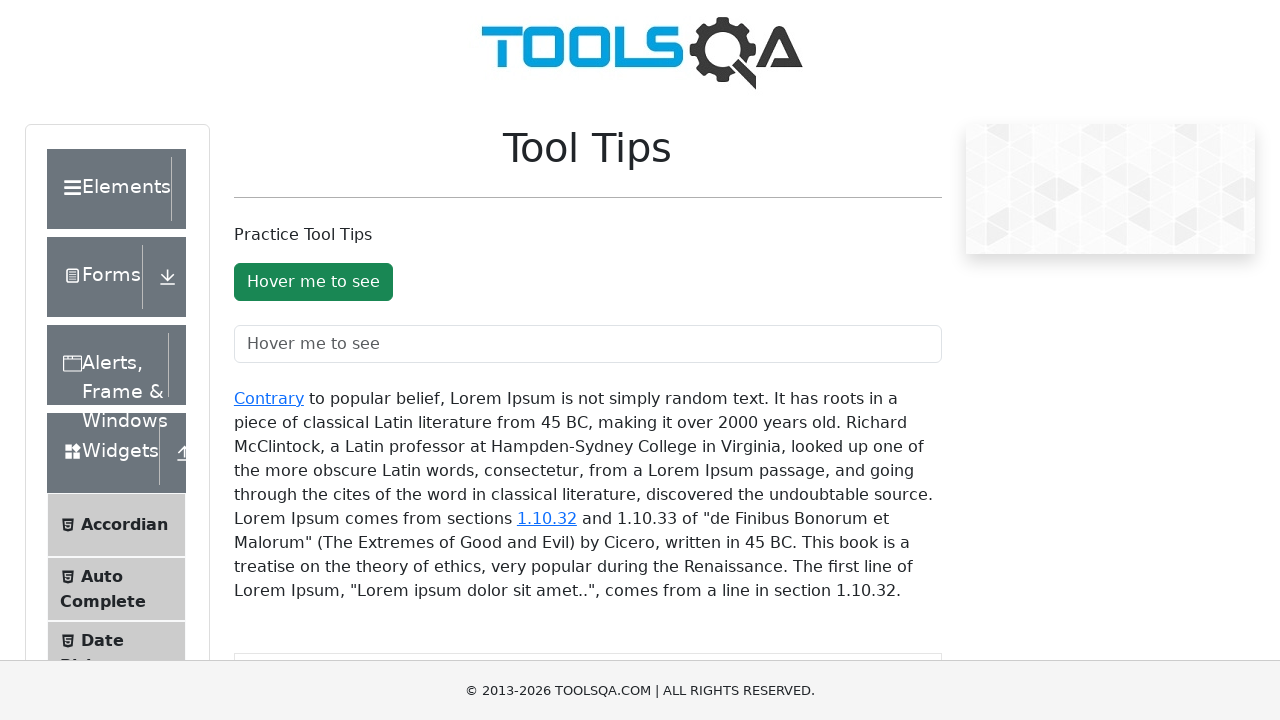

Hovered over the 'Contrary' link to trigger tooltip at (269, 398) on xpath=//a[text()='Contrary']
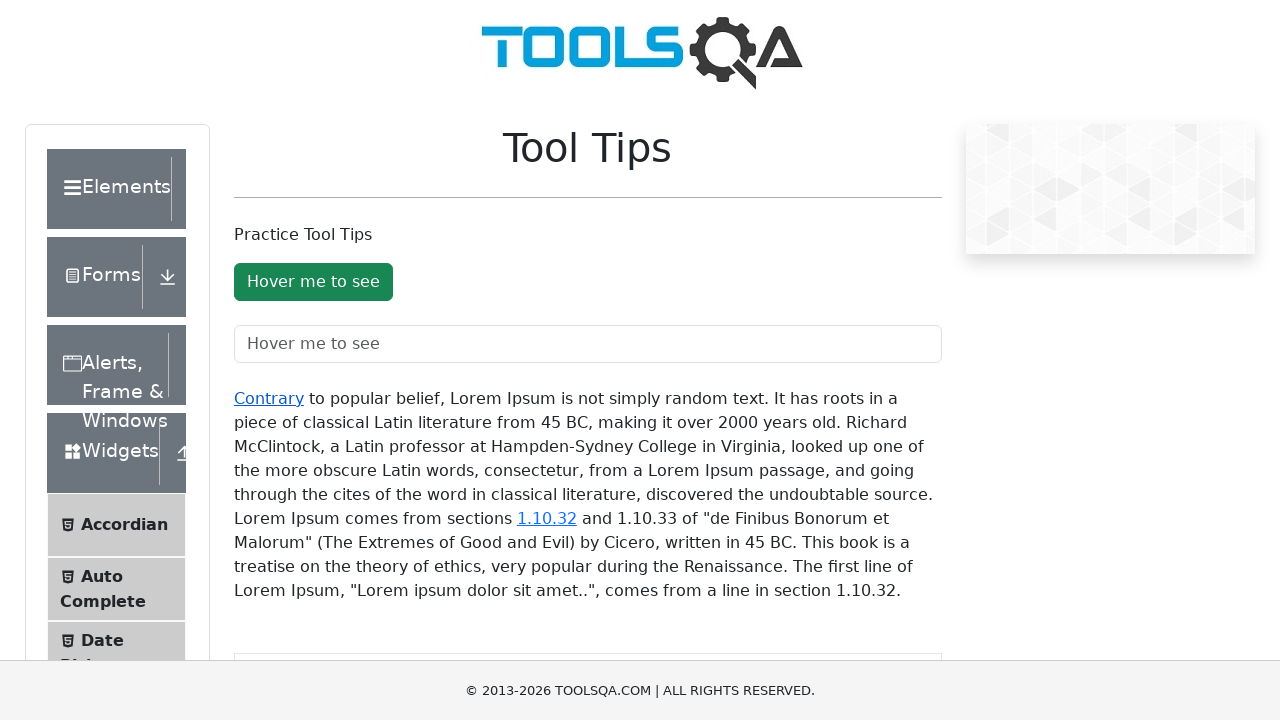

Tooltip appeared and is visible
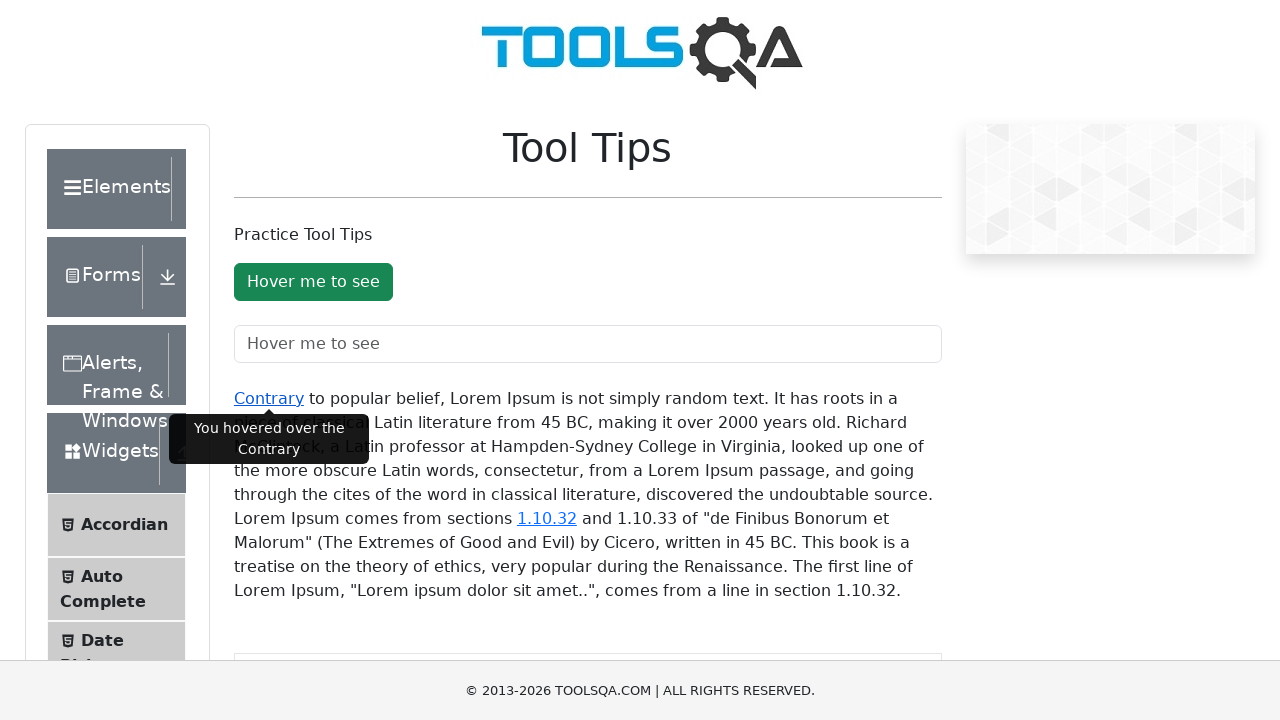

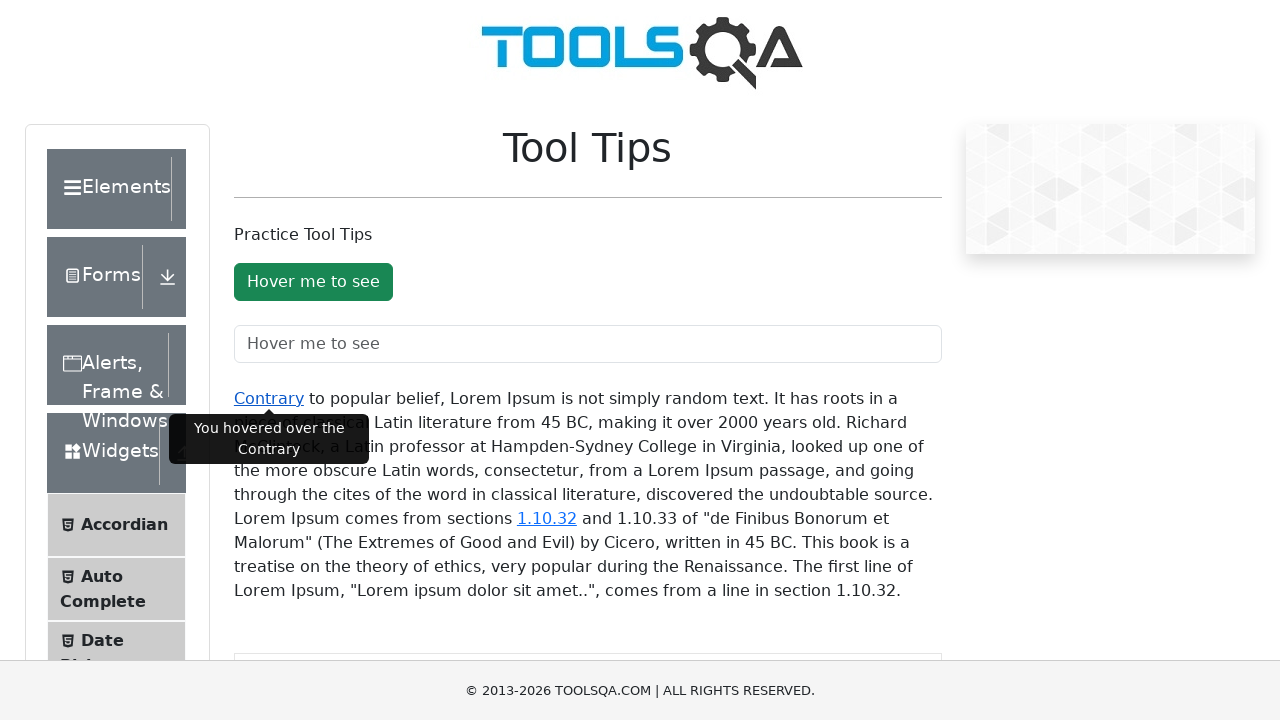